Tests alert demo form by filling user details and verifying the alert message contains the submitted information

Starting URL: http://automationbykrishna.com

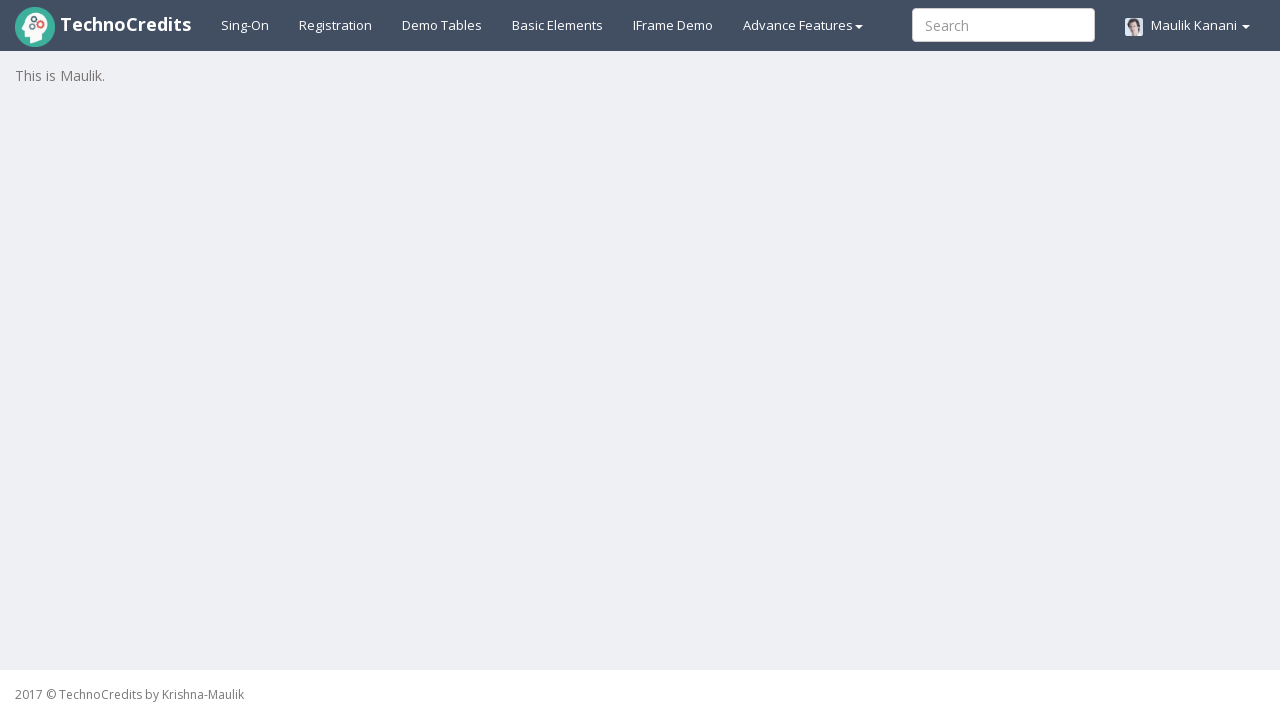

Clicked on Basic Elements section at (558, 25) on #basicelements
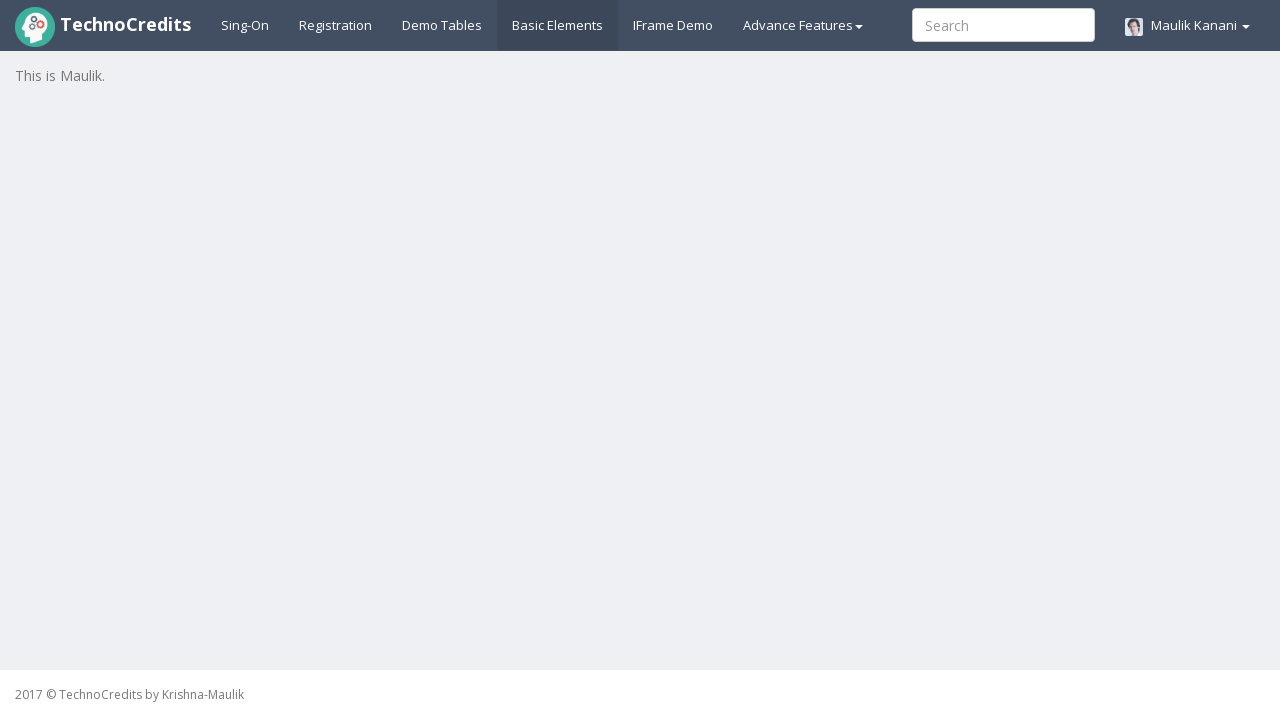

Filled first name field with 'Trupti' on #UserFirstName
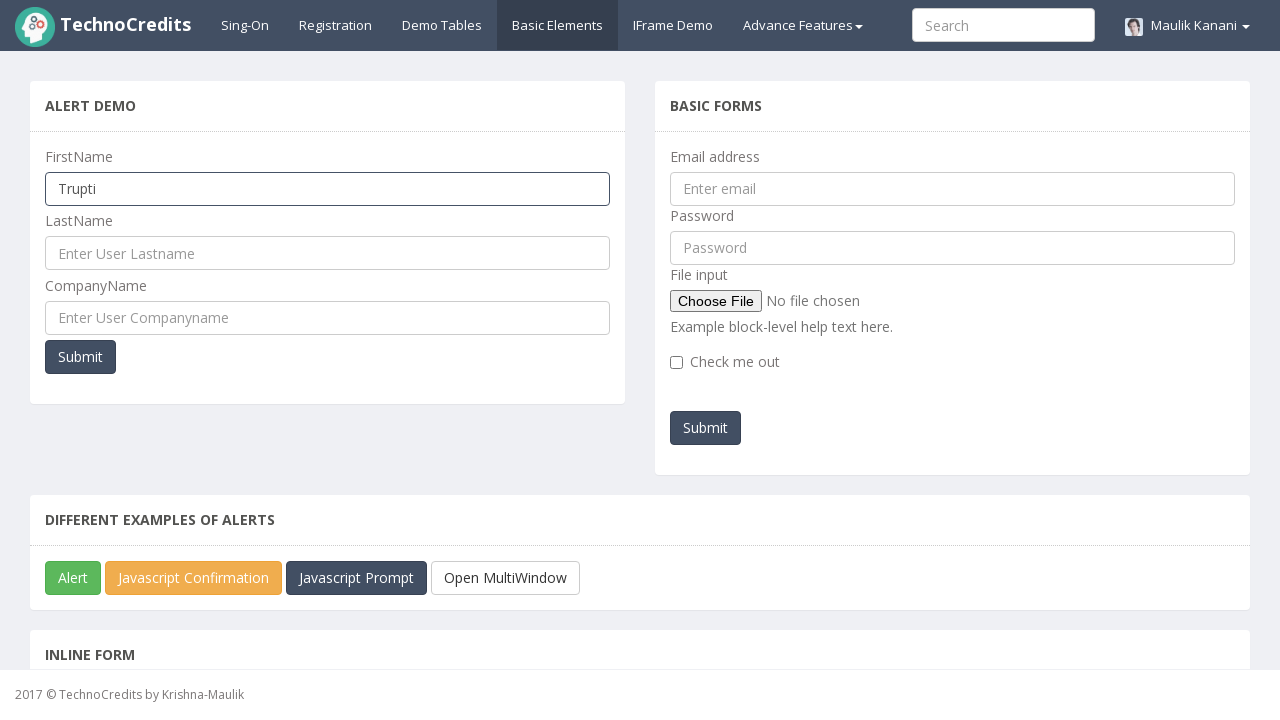

Filled last name field with 'Hendre' on #UserLastName
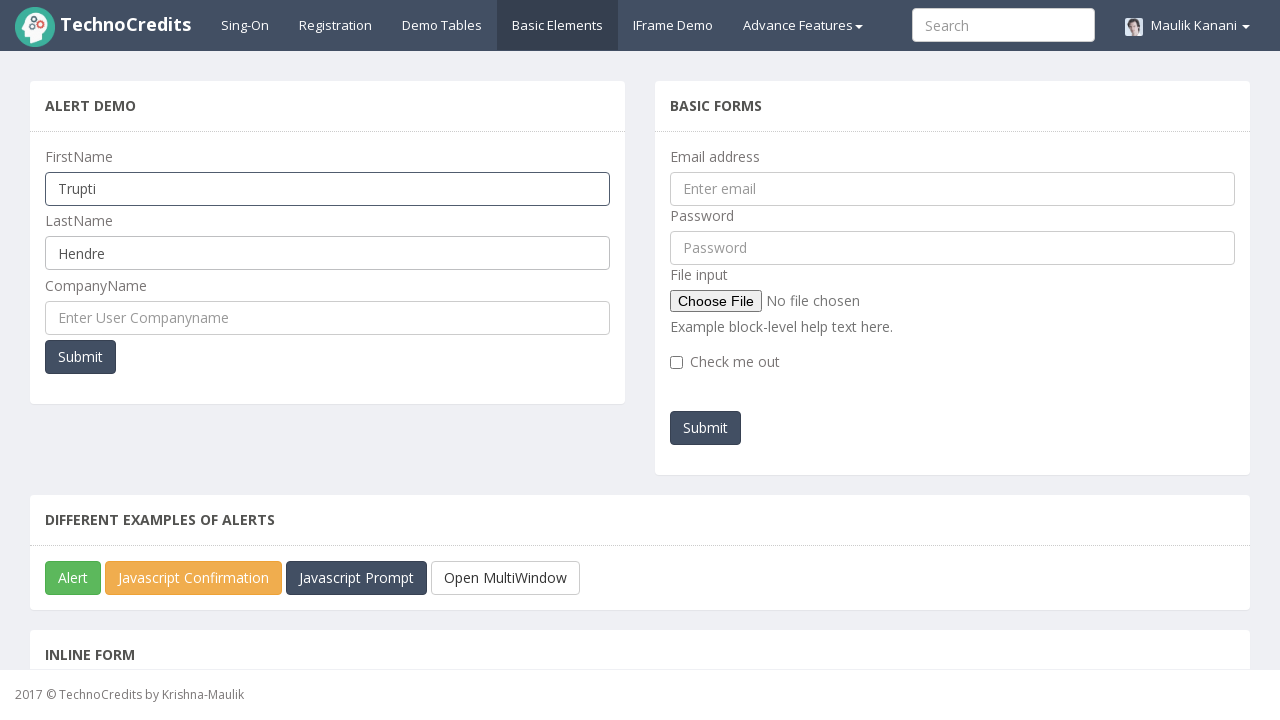

Filled company name field with 'Globent' on #UserCompanyName
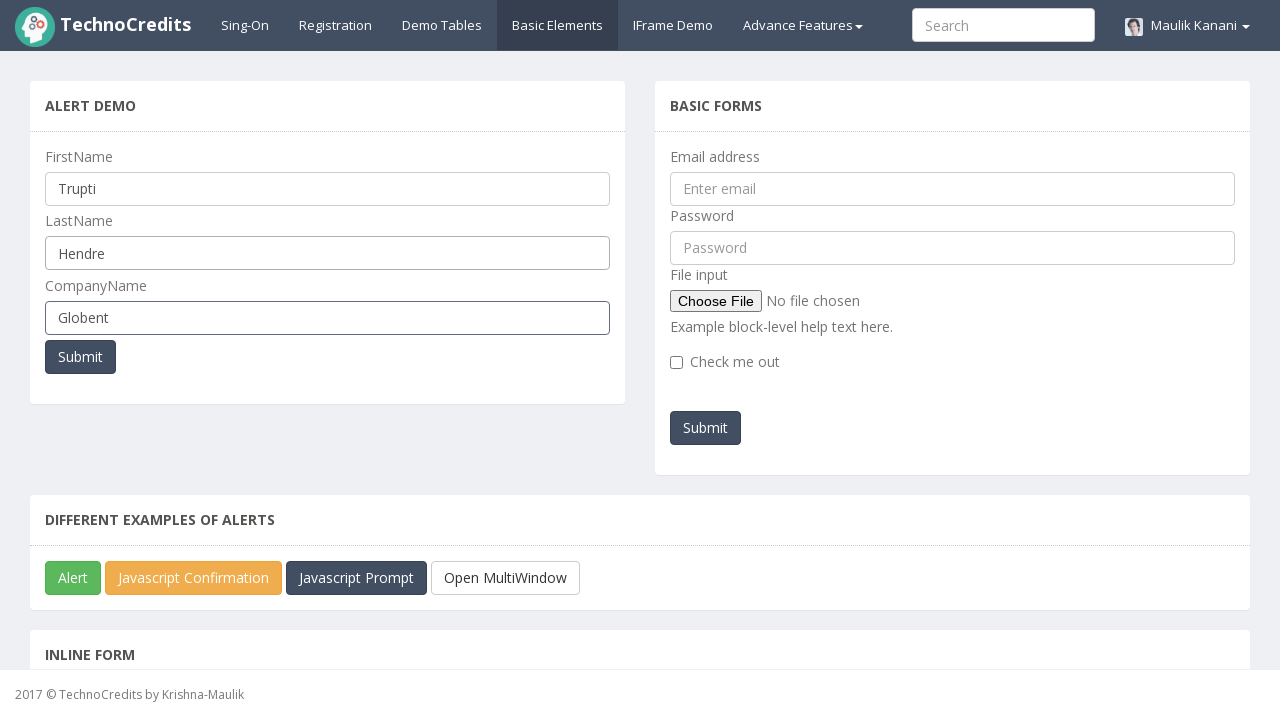

Set up dialog handler to verify and accept alert with expected message
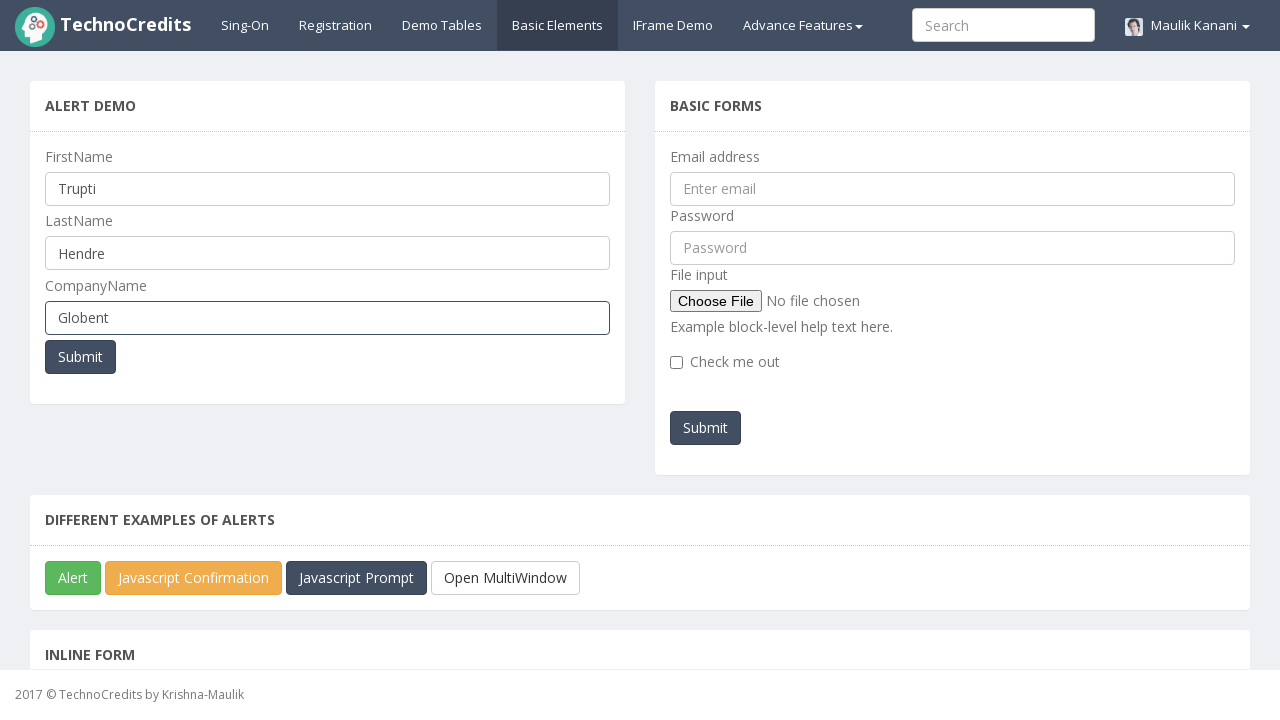

Clicked Submit button to trigger alert with user details at (80, 357) on xpath=//*[text()='Submit']
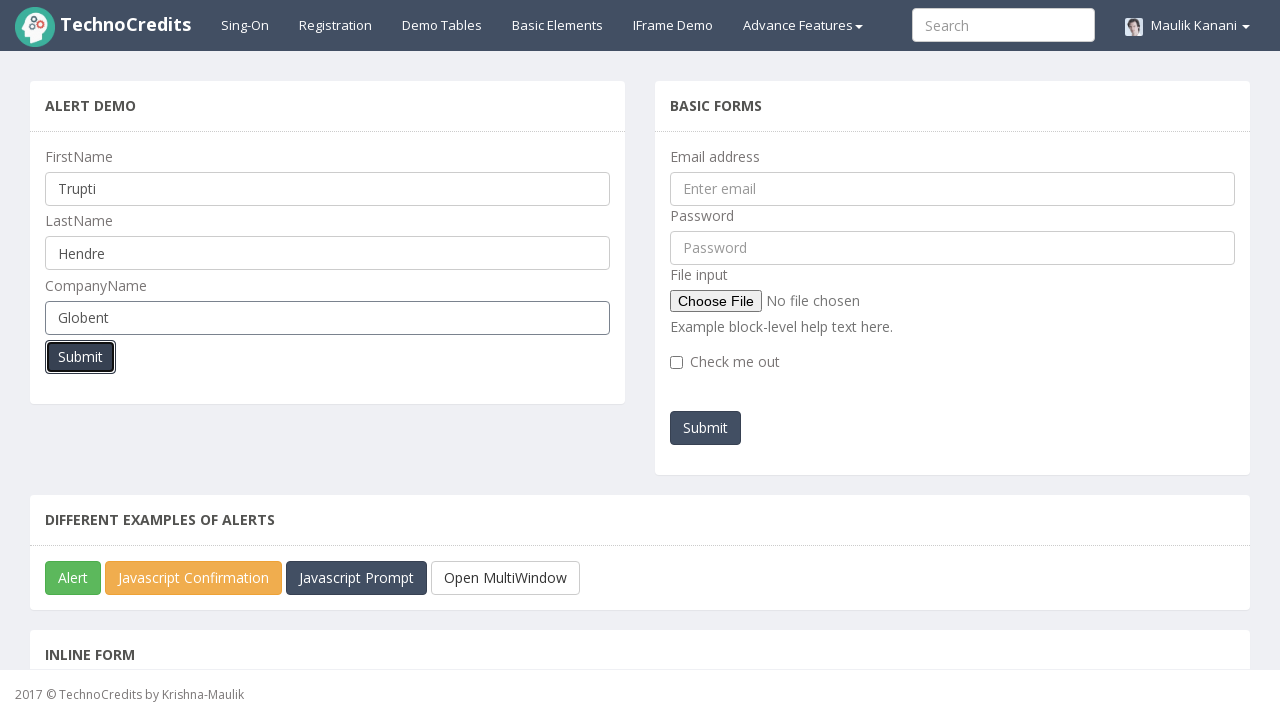

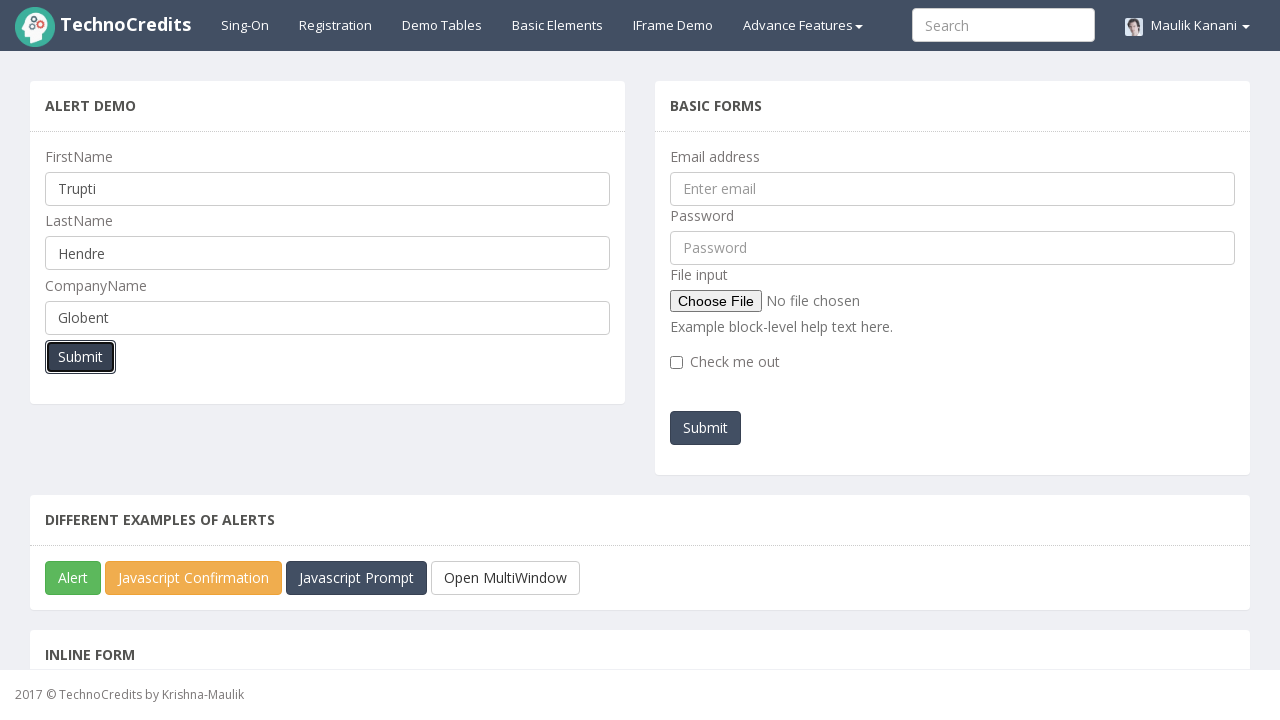